Tests navigation through multiple pages on the Selenium WebDriver Java practice site by clicking on various chapter links (Web form, Navigation, Dropdown menu, Mouse over, Drag and drop, Draw in canvas, Loading images, Slow calculator) and navigating back to the home page after each visit.

Starting URL: https://bonigarcia.dev/selenium-webdriver-java/

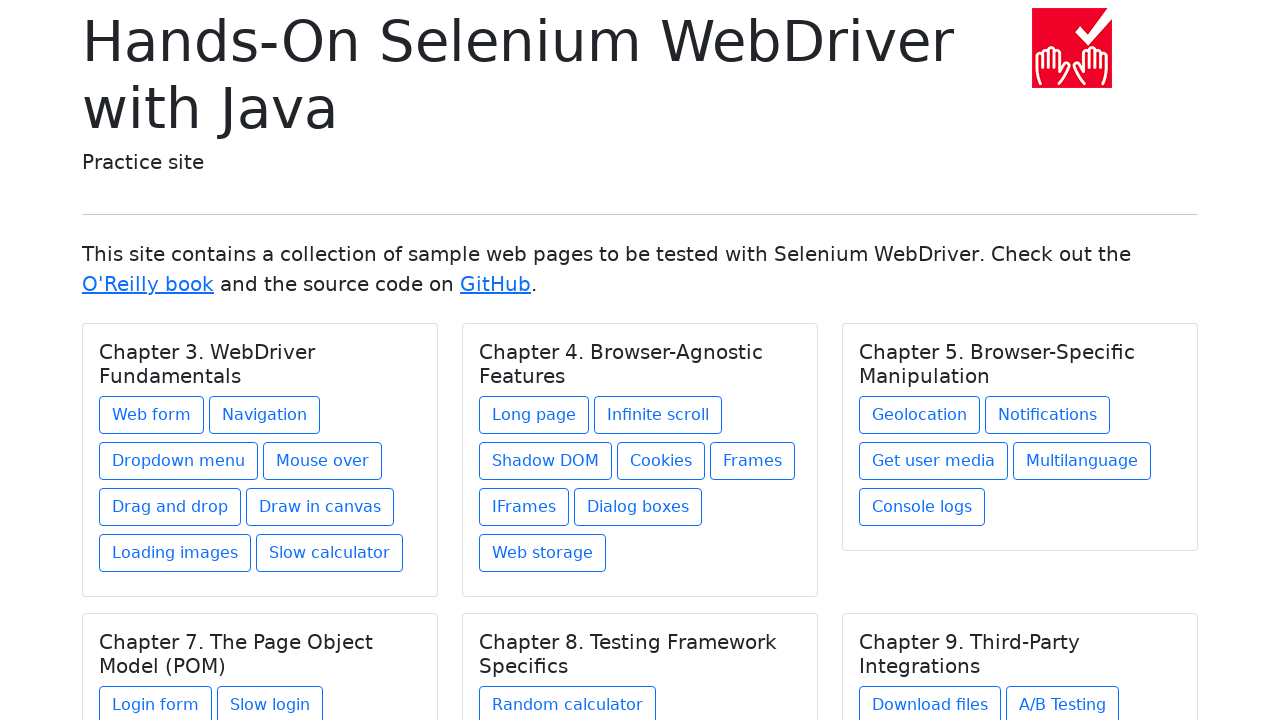

Clicked on Web form chapter link at (152, 415) on xpath=//a[text() = 'Web form']
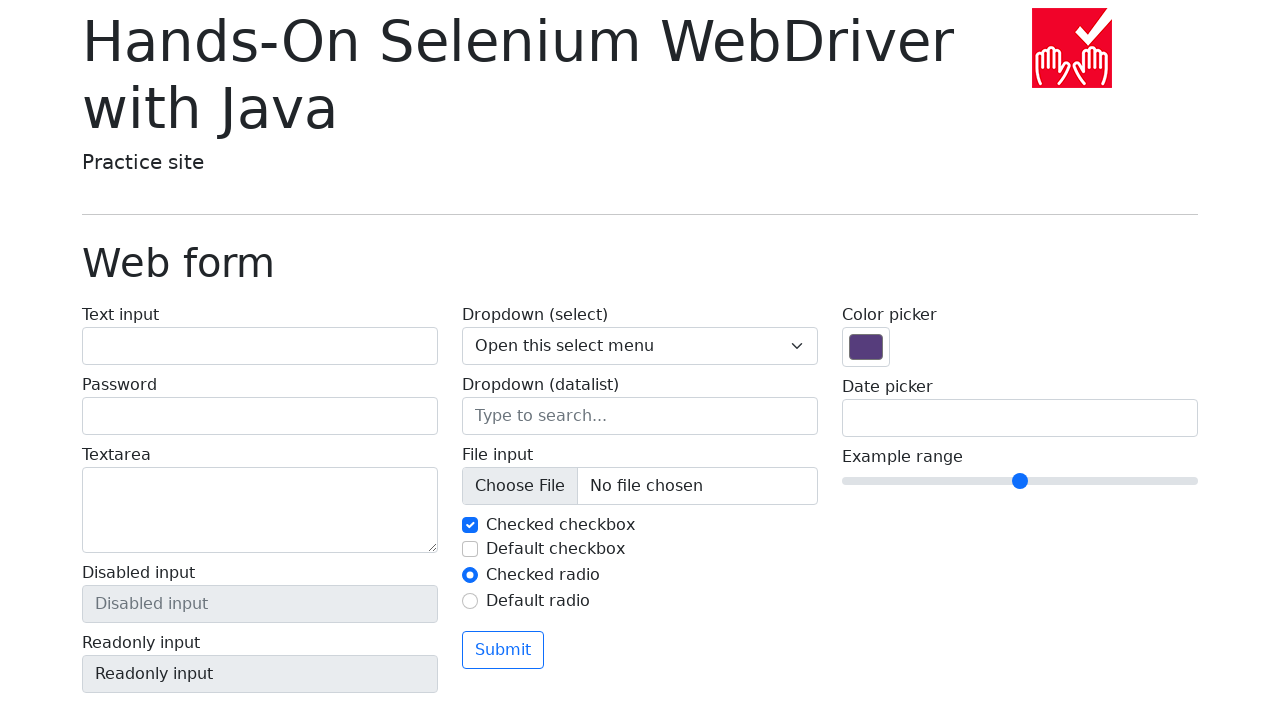

Web form page loaded with heading
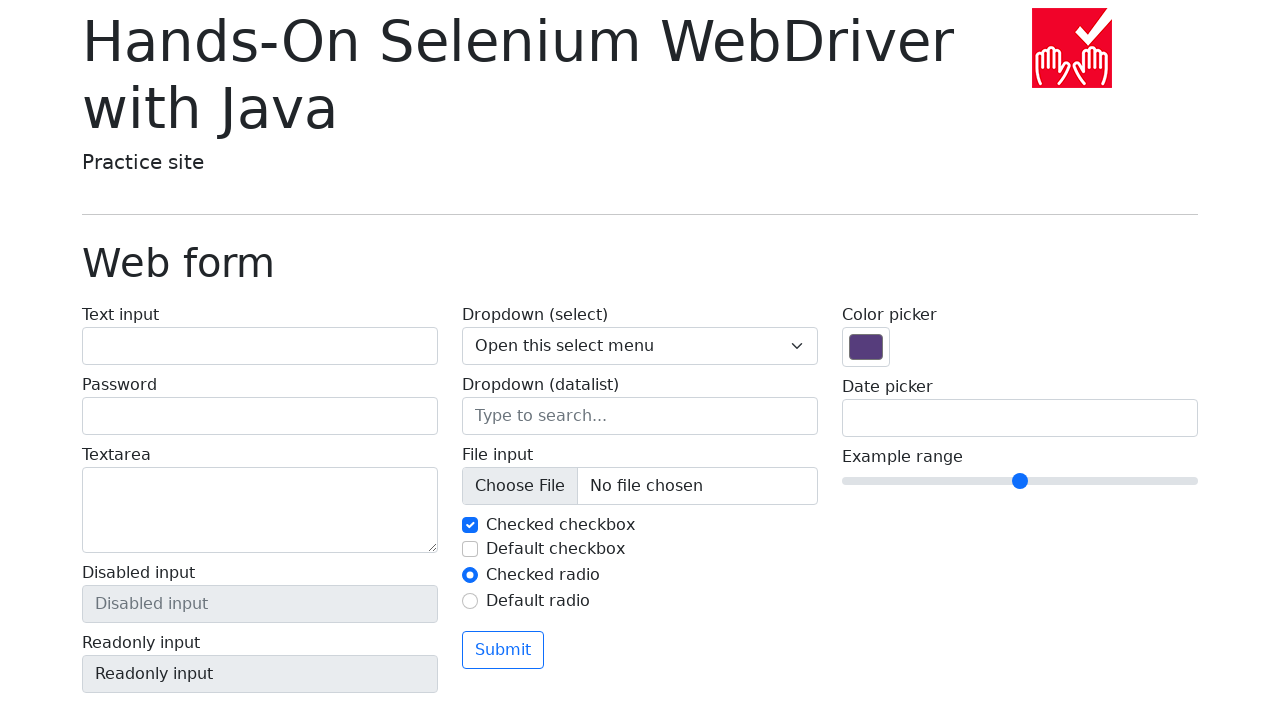

Navigated back to home page from Web form
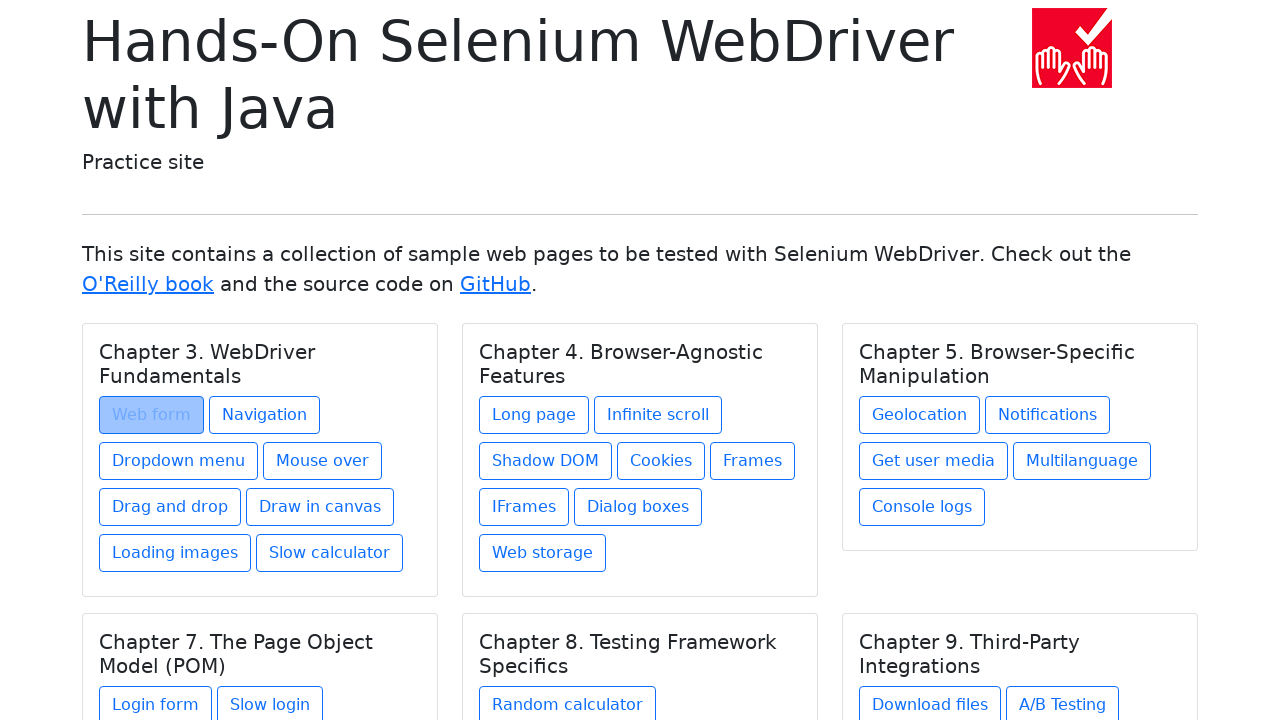

Clicked on Navigation chapter link at (264, 415) on xpath=//a[@href='navigation1.html']
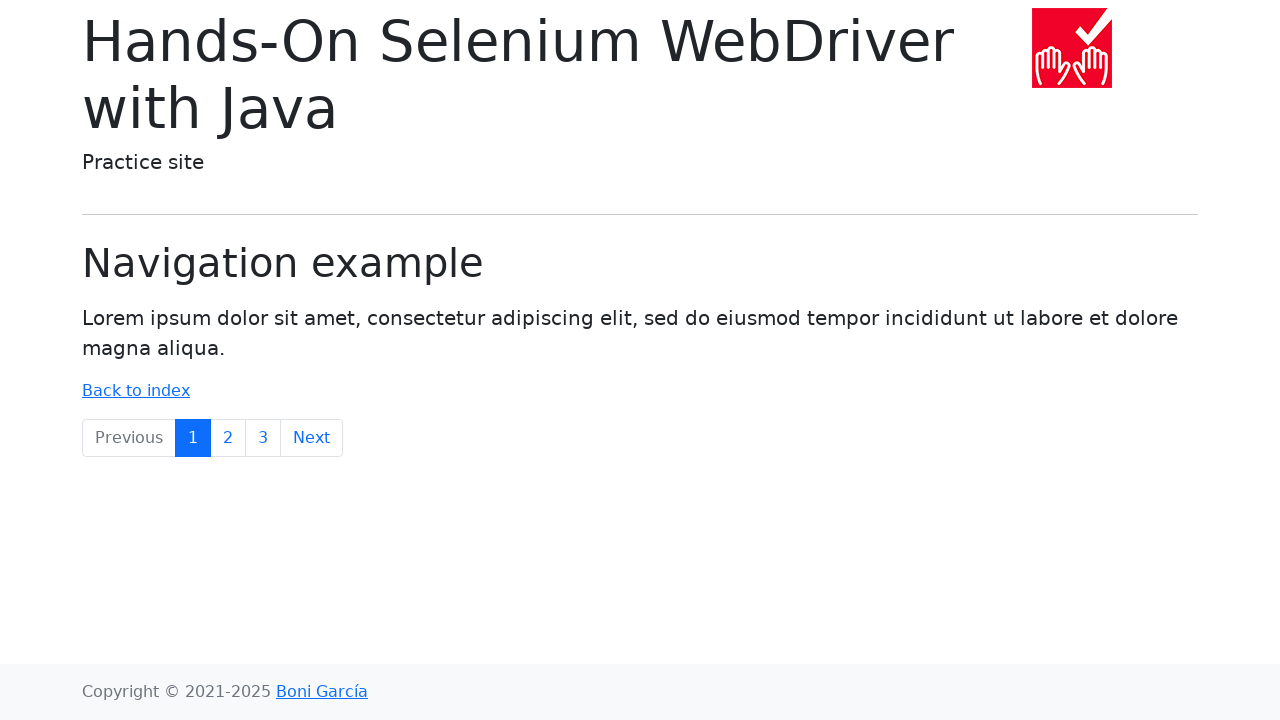

Navigation page loaded with heading
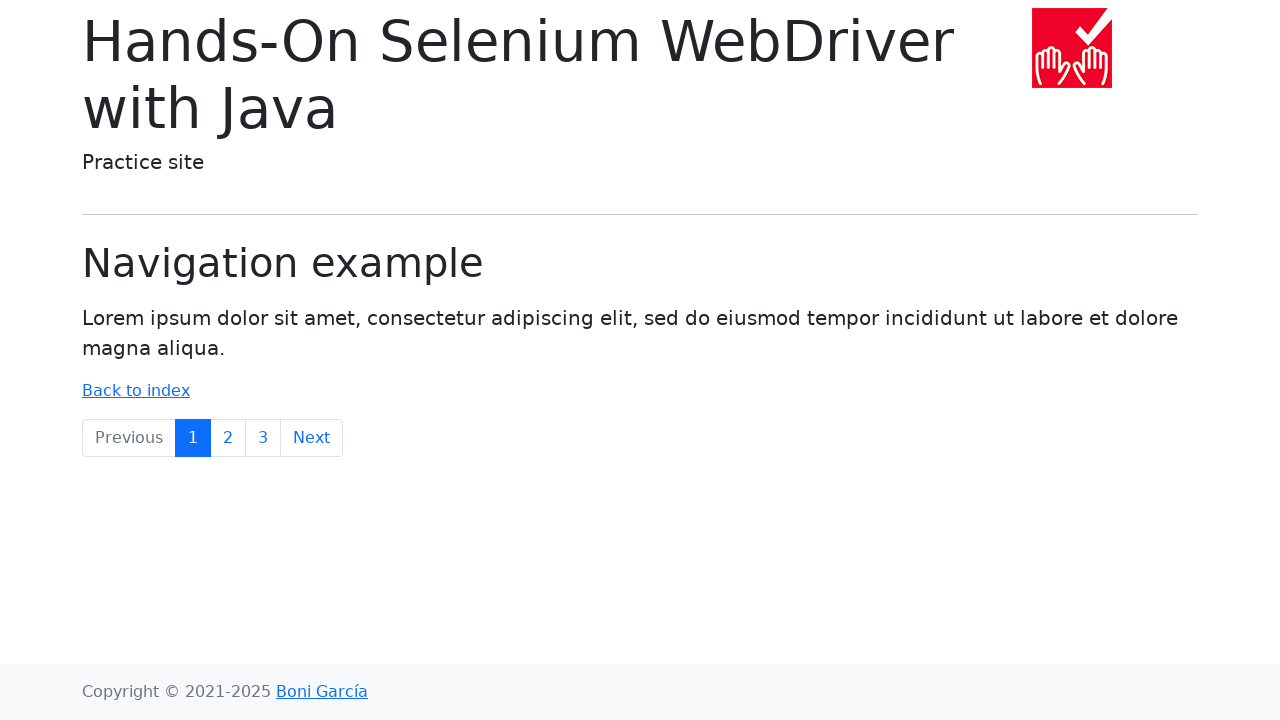

Navigated back to home page from Navigation
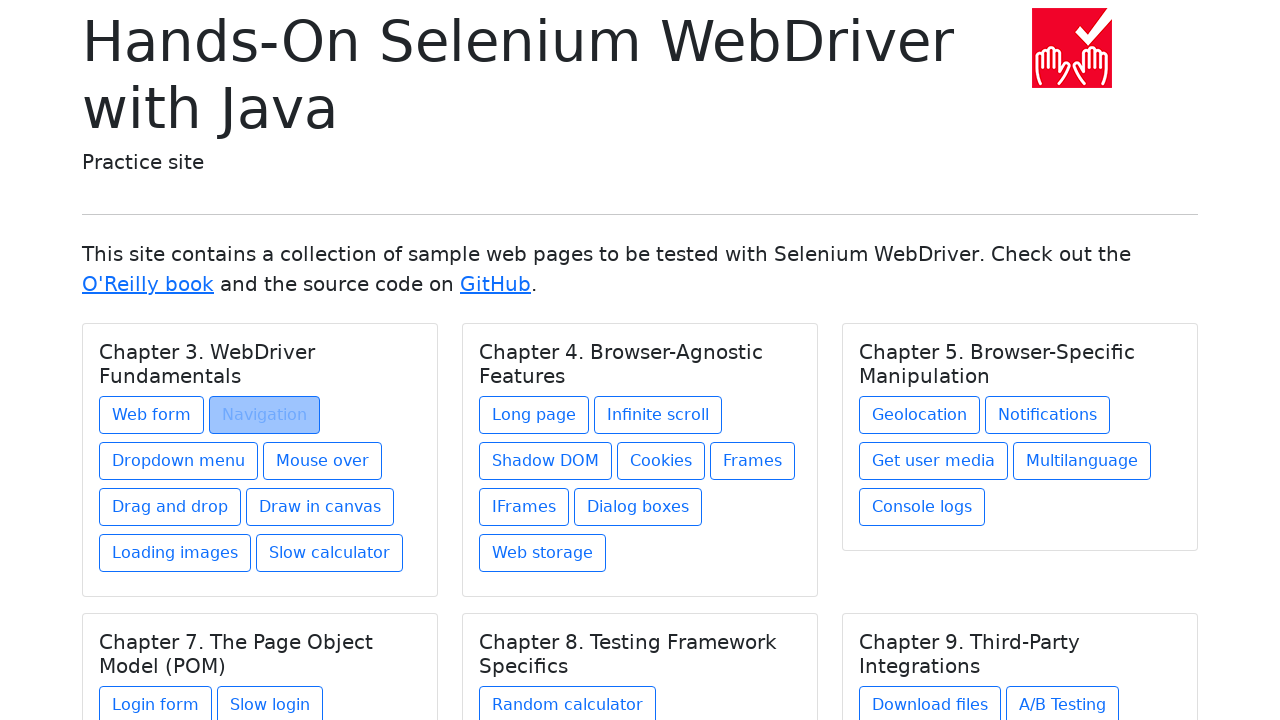

Clicked on Dropdown menu chapter link at (178, 461) on xpath=//a[@href='dropdown-menu.html']
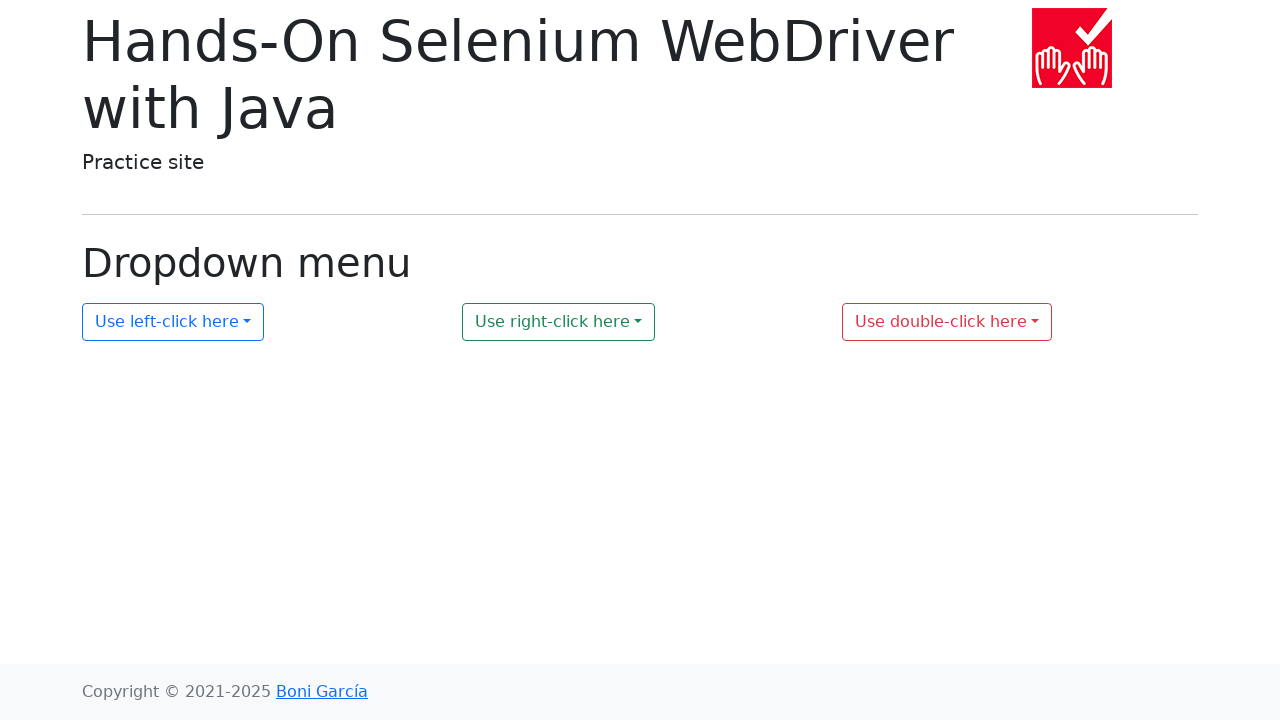

Dropdown menu page loaded with heading
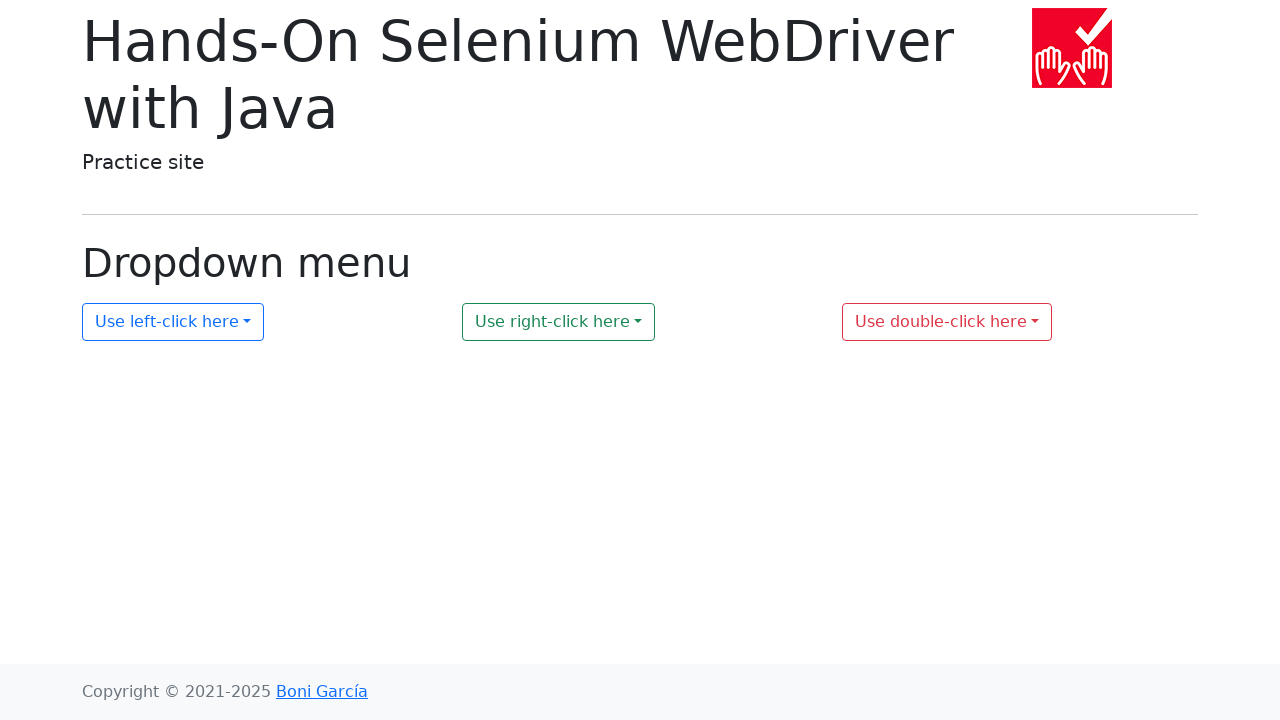

Navigated back to home page from Dropdown menu
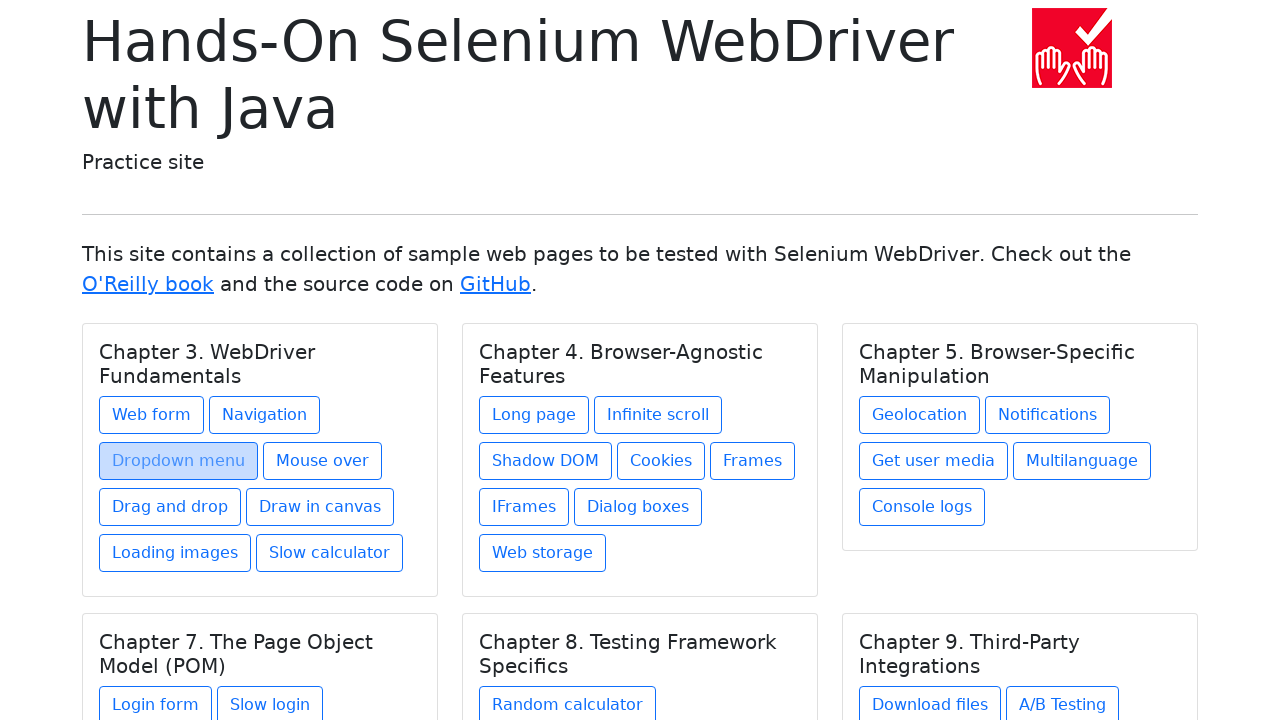

Clicked on Mouse over chapter link at (322, 461) on xpath=//a[@href='mouse-over.html']
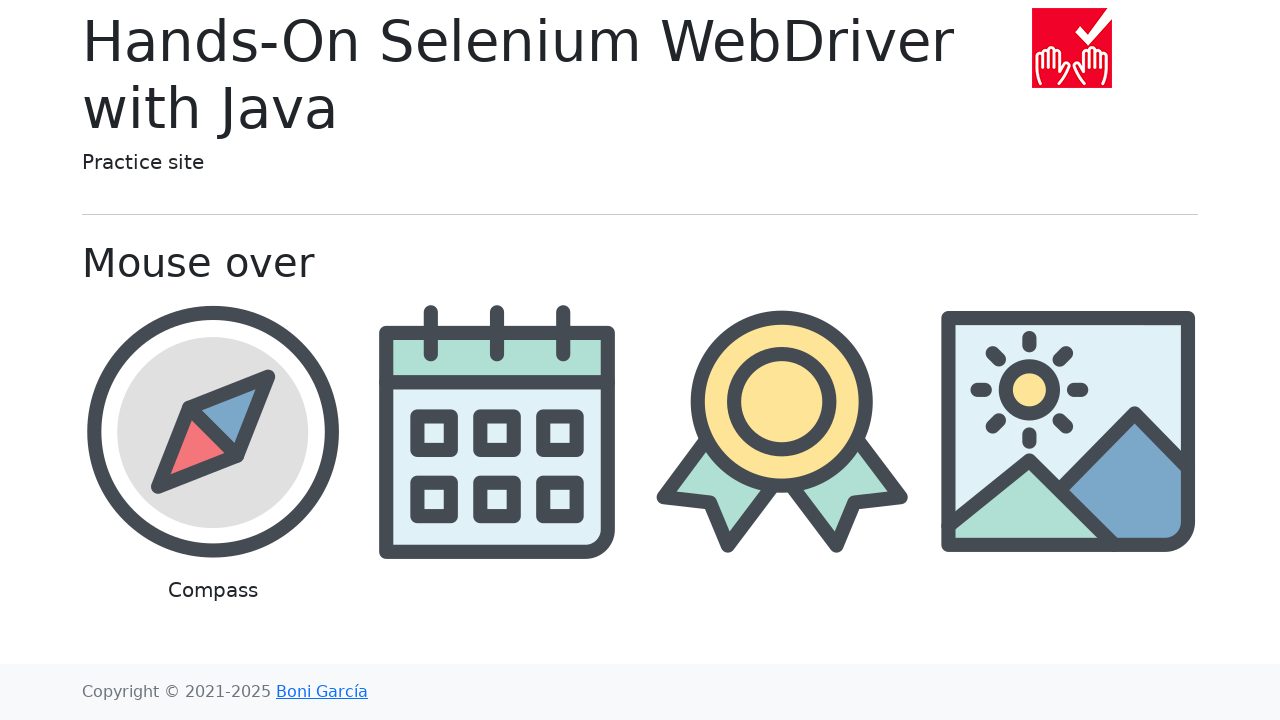

Mouse over page loaded with heading
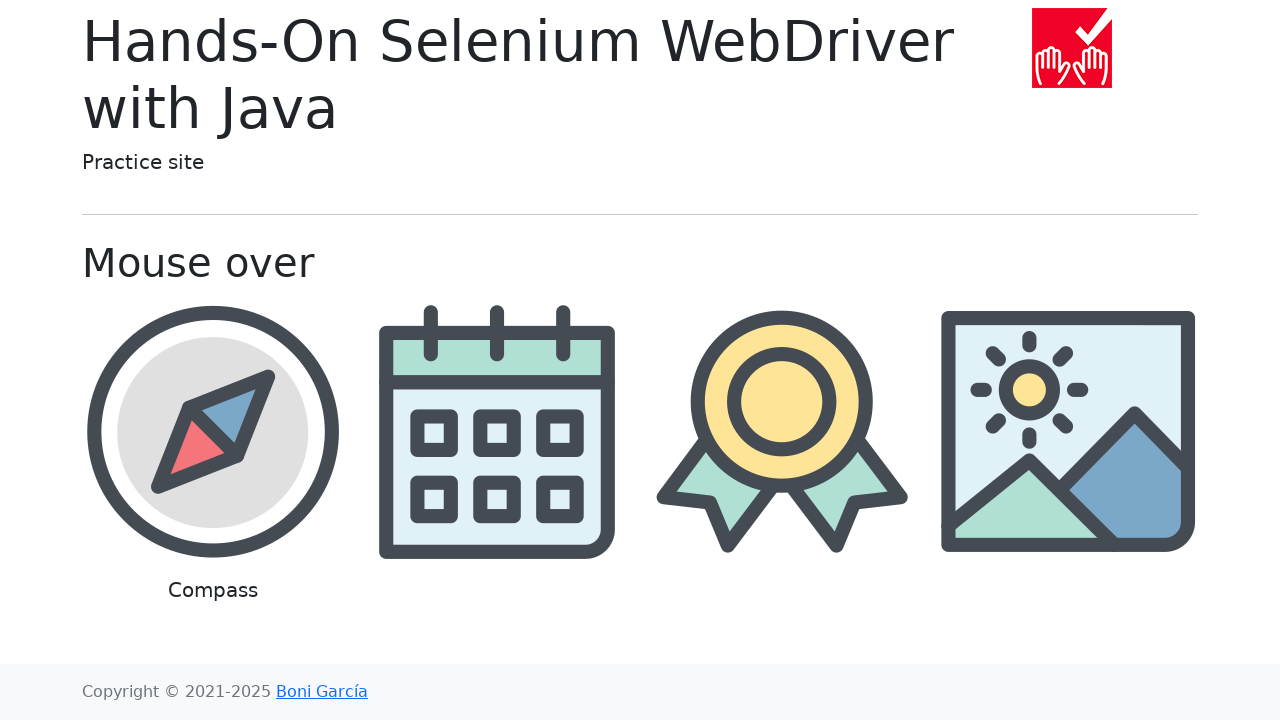

Navigated back to home page from Mouse over
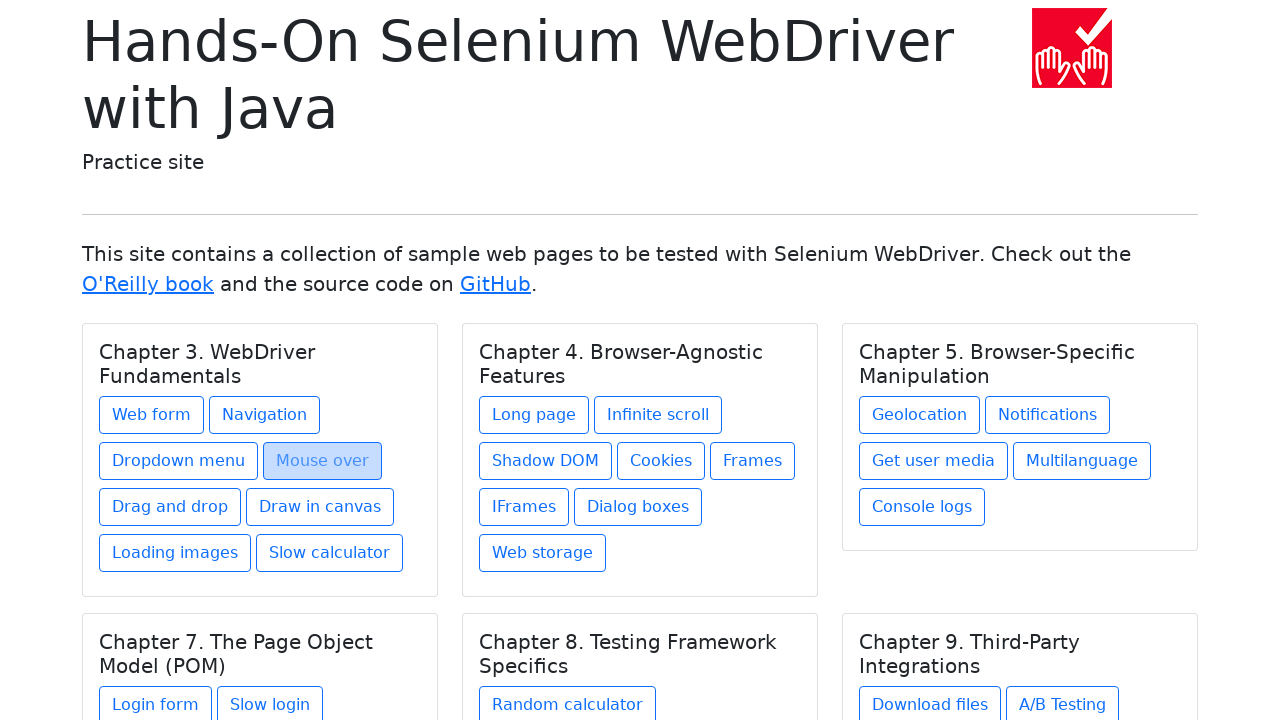

Clicked on Drag and drop chapter link at (170, 507) on xpath=//a[@href='drag-and-drop.html']
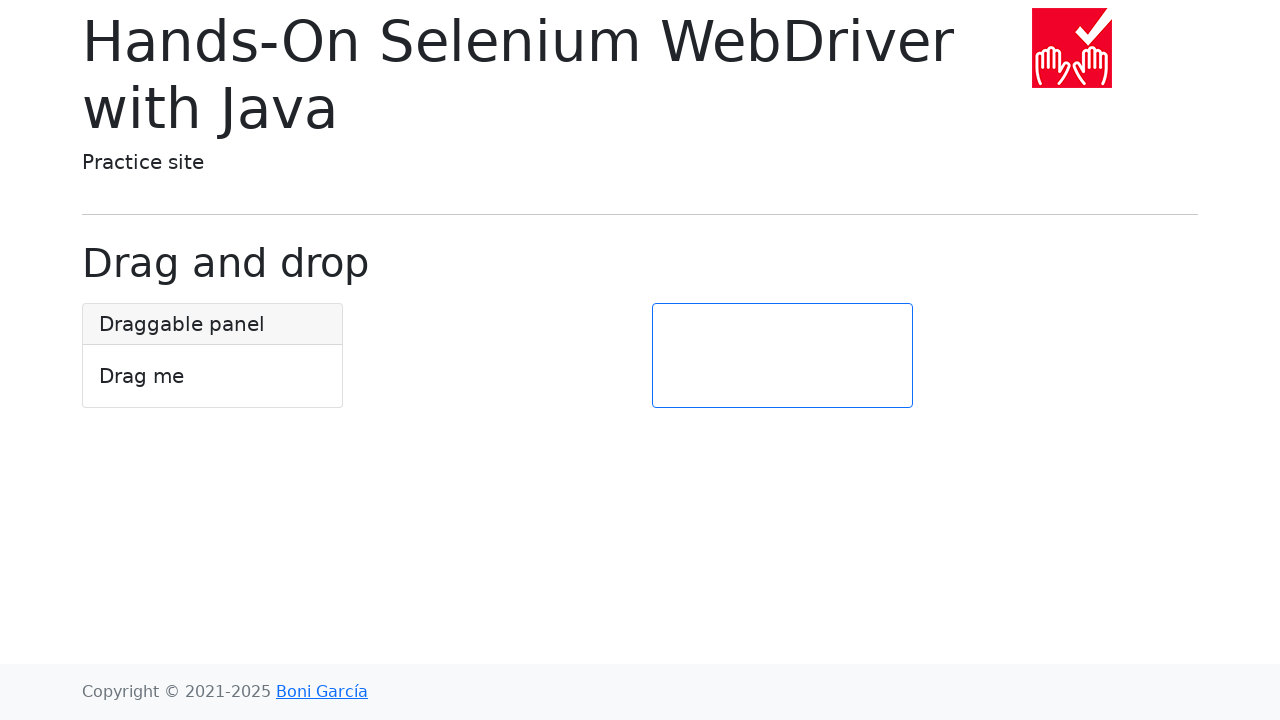

Drag and drop page loaded with heading
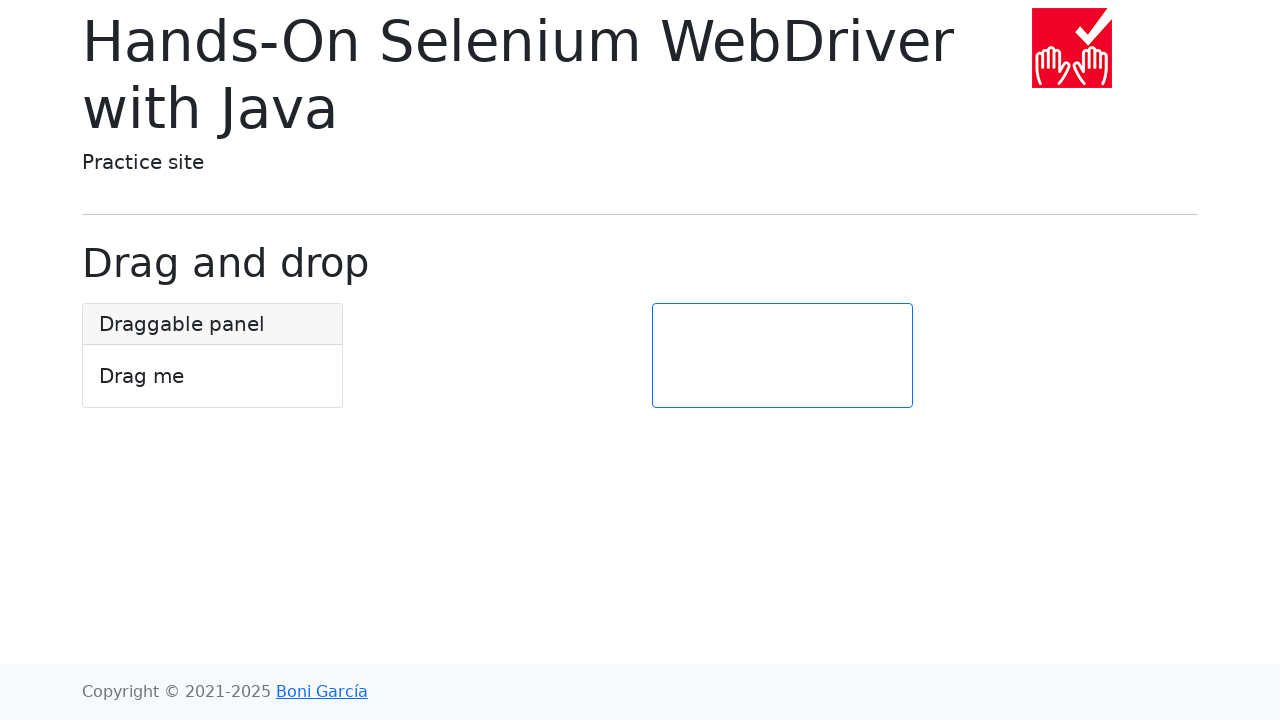

Navigated back to home page from Drag and drop
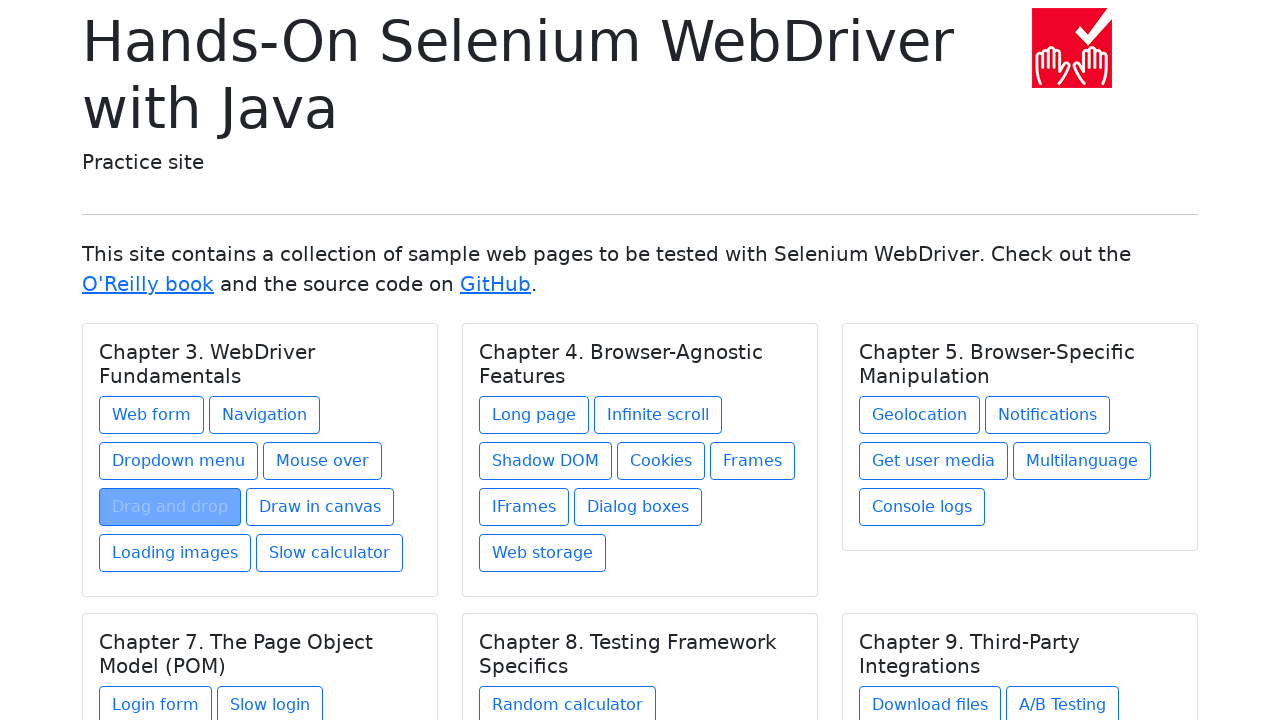

Clicked on Draw in canvas chapter link at (320, 507) on xpath=//a[@href='draw-in-canvas.html']
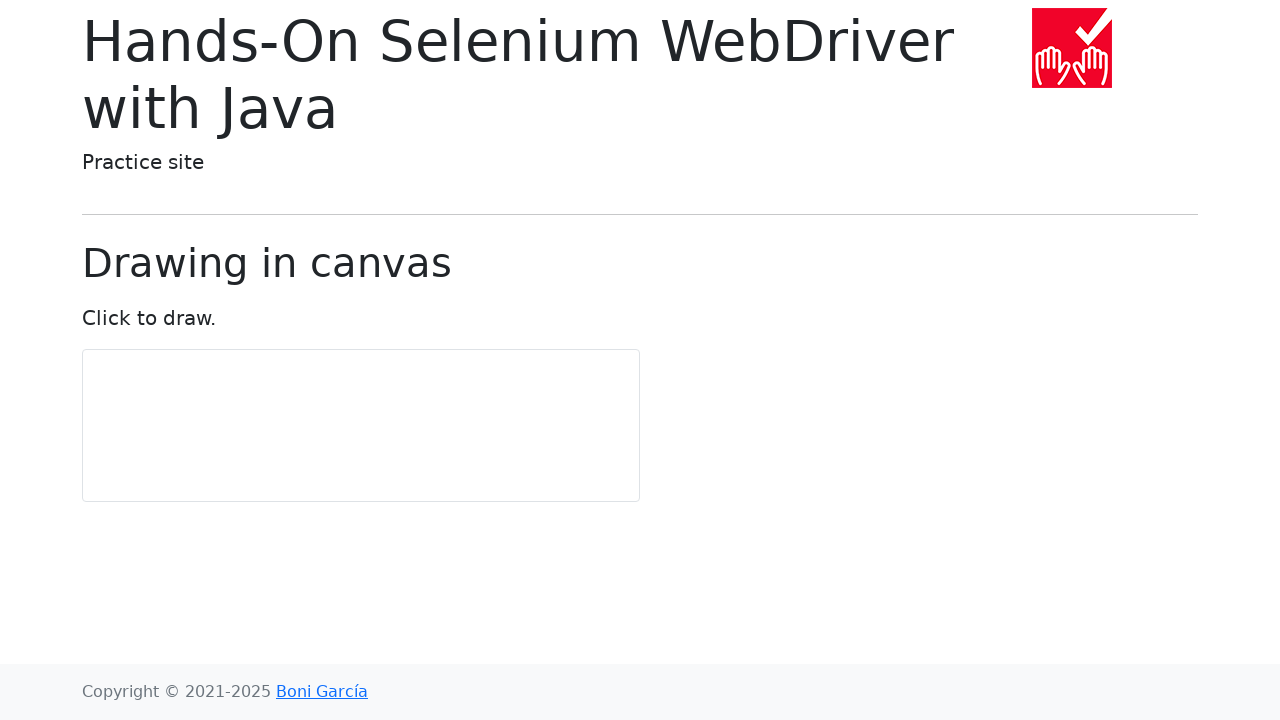

Draw in canvas page loaded with heading
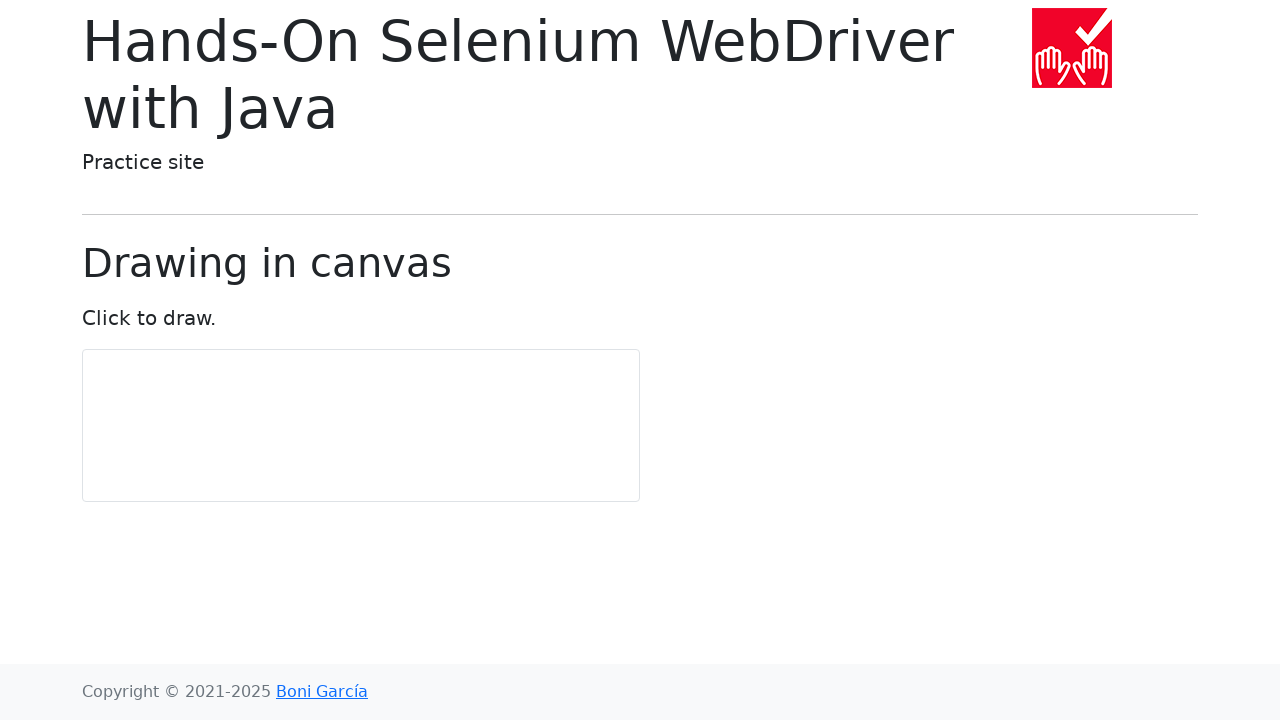

Navigated back to home page from Draw in canvas
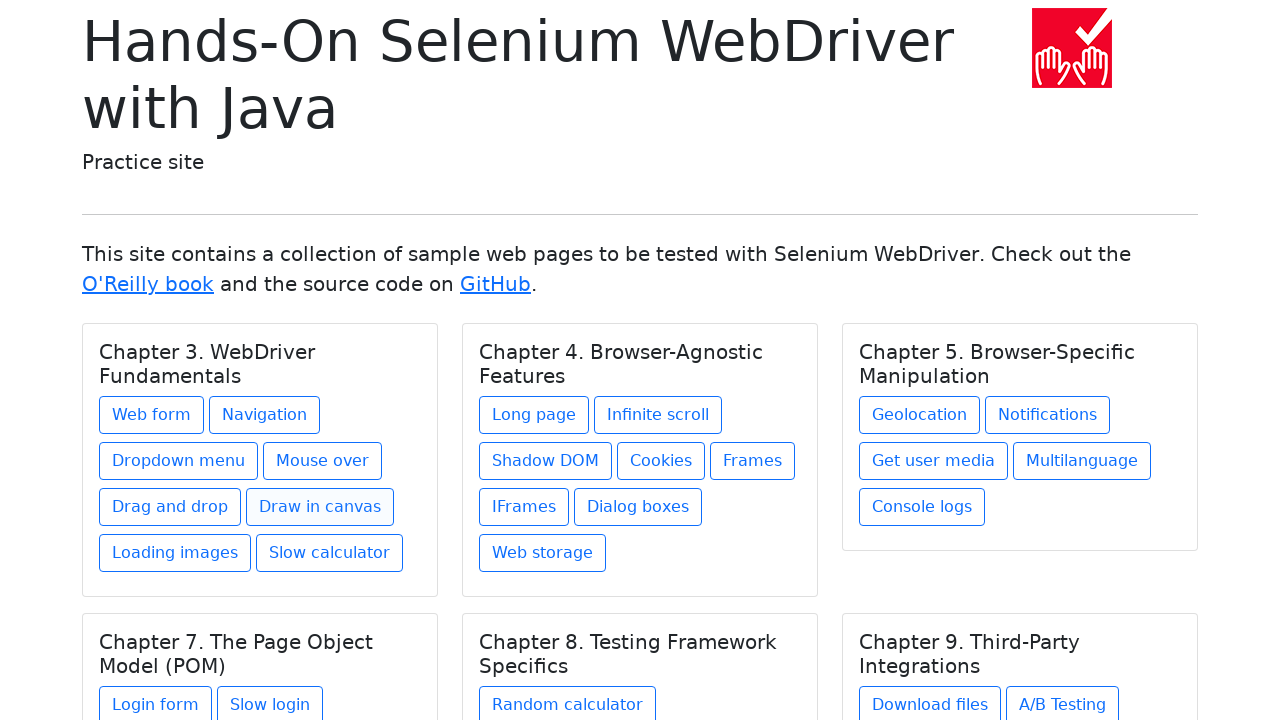

Clicked on Loading images chapter link at (175, 553) on xpath=//a[@href='loading-images.html']
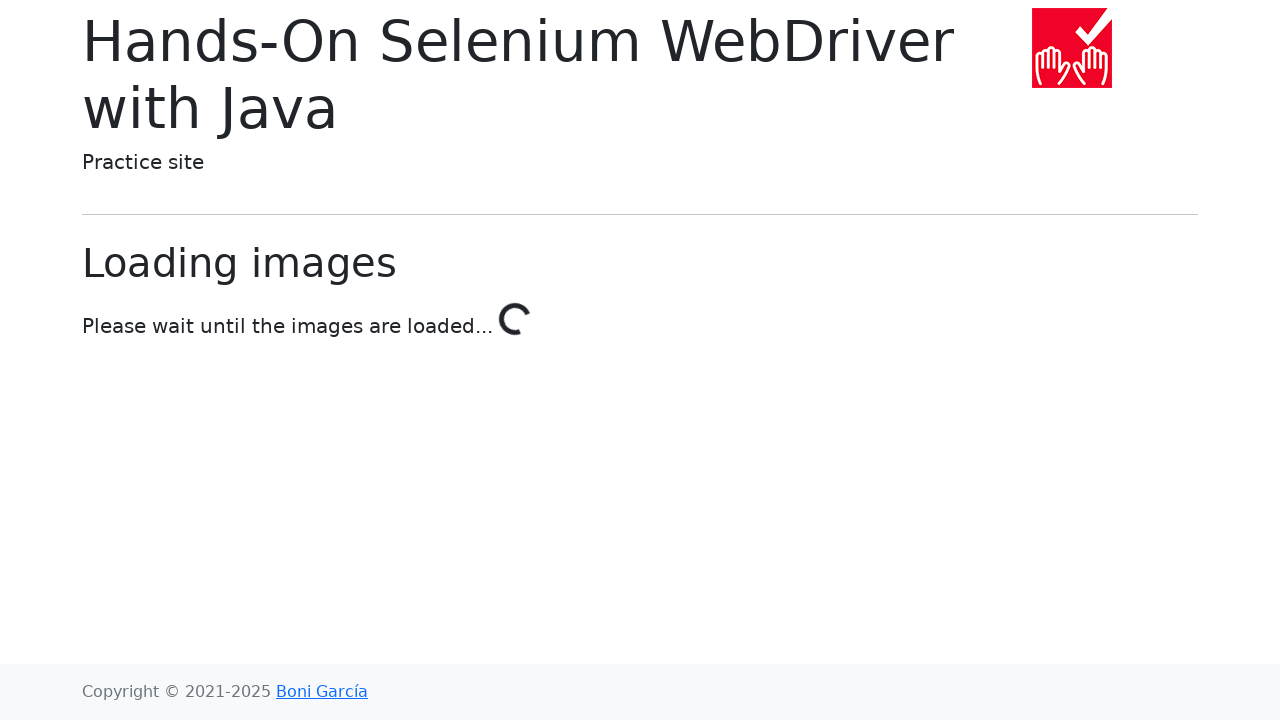

Loading images page loaded with heading
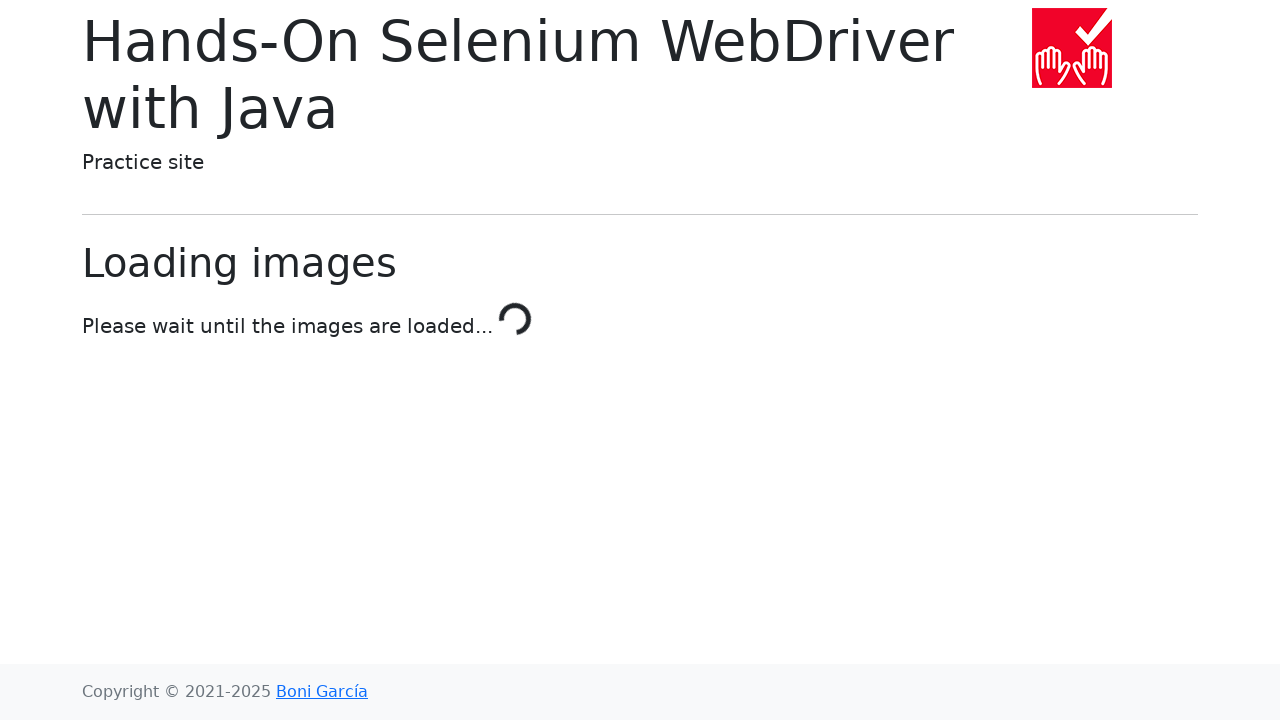

Navigated back to home page from Loading images
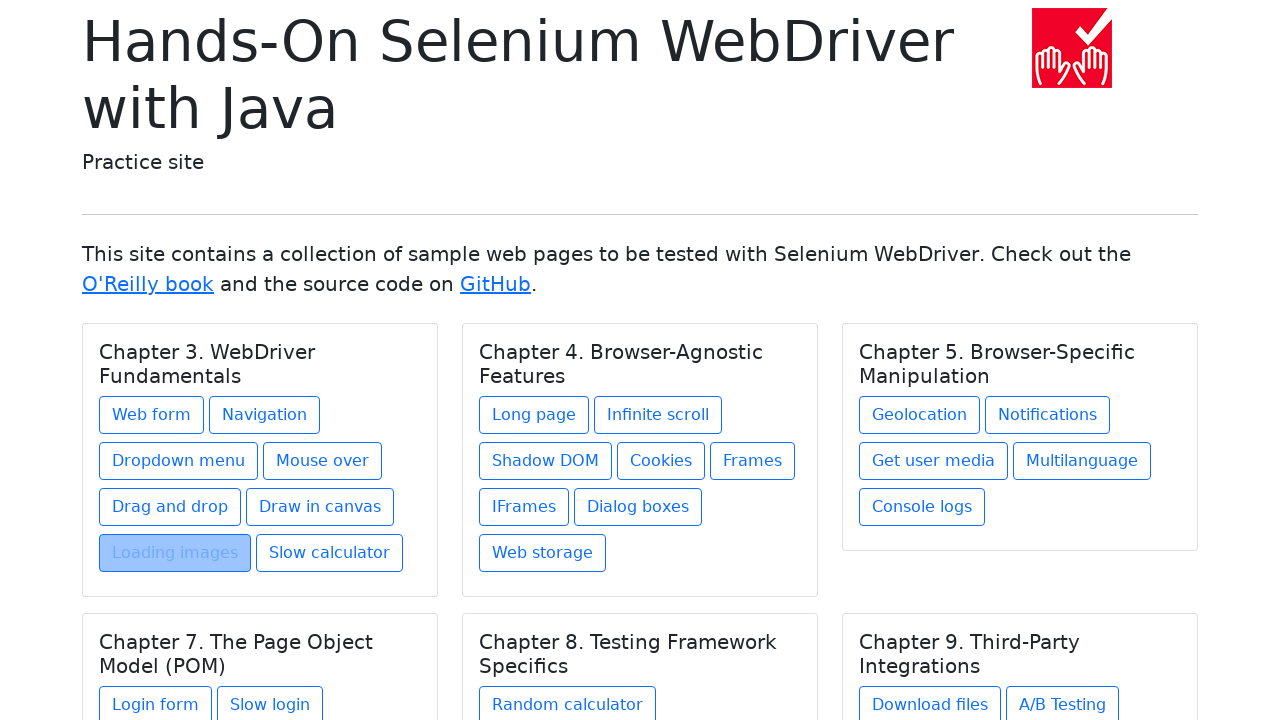

Clicked on Slow calculator chapter link at (330, 553) on xpath=//a[@href='slow-calculator.html']
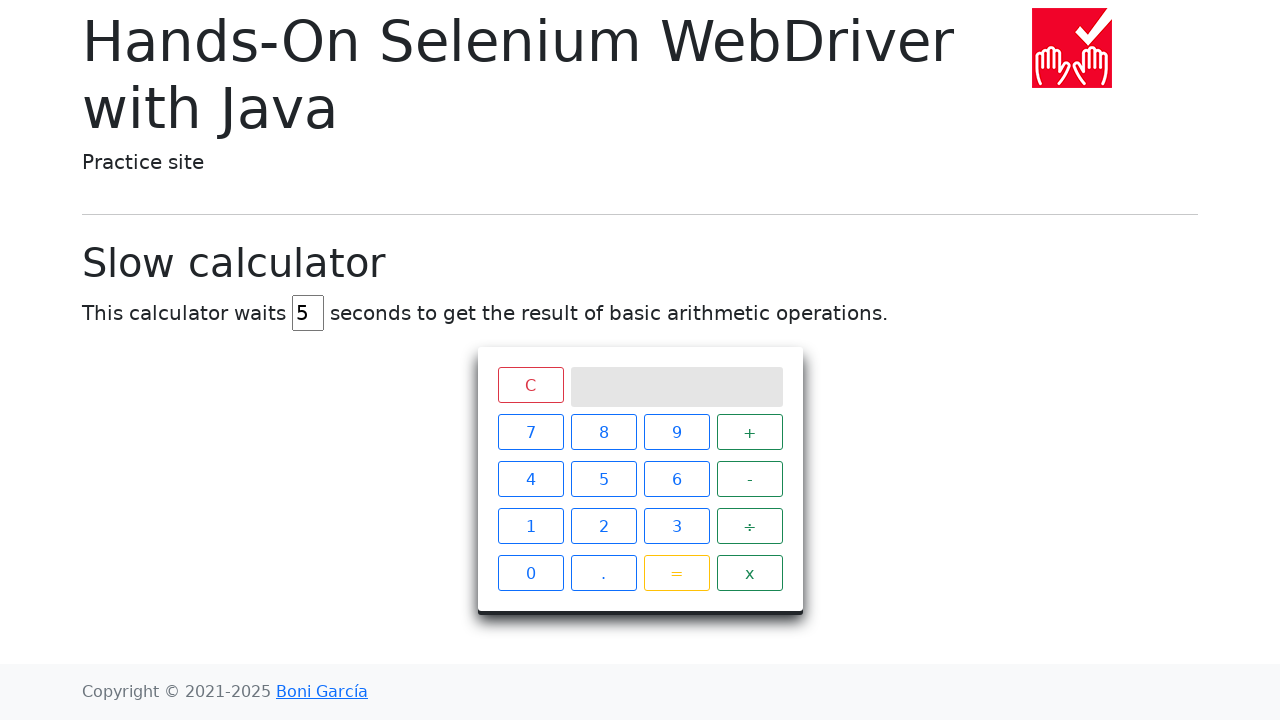

Slow calculator page loaded with heading
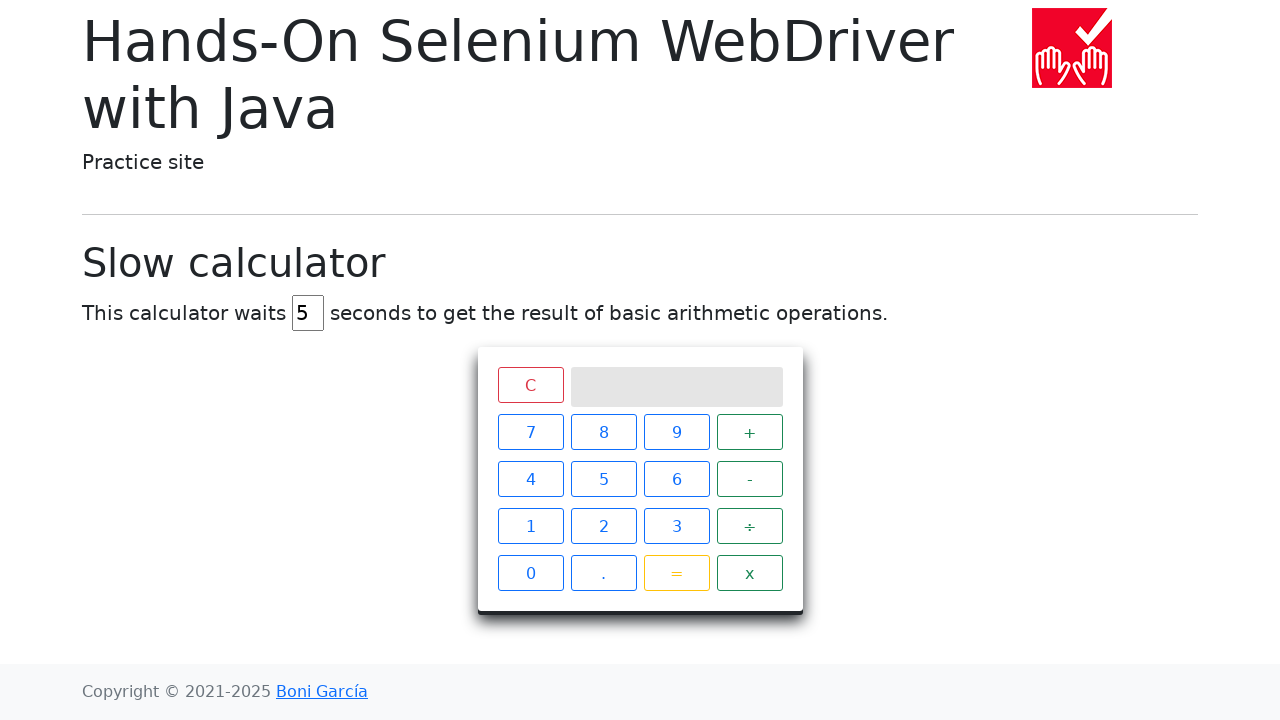

Navigated back to home page from Slow calculator
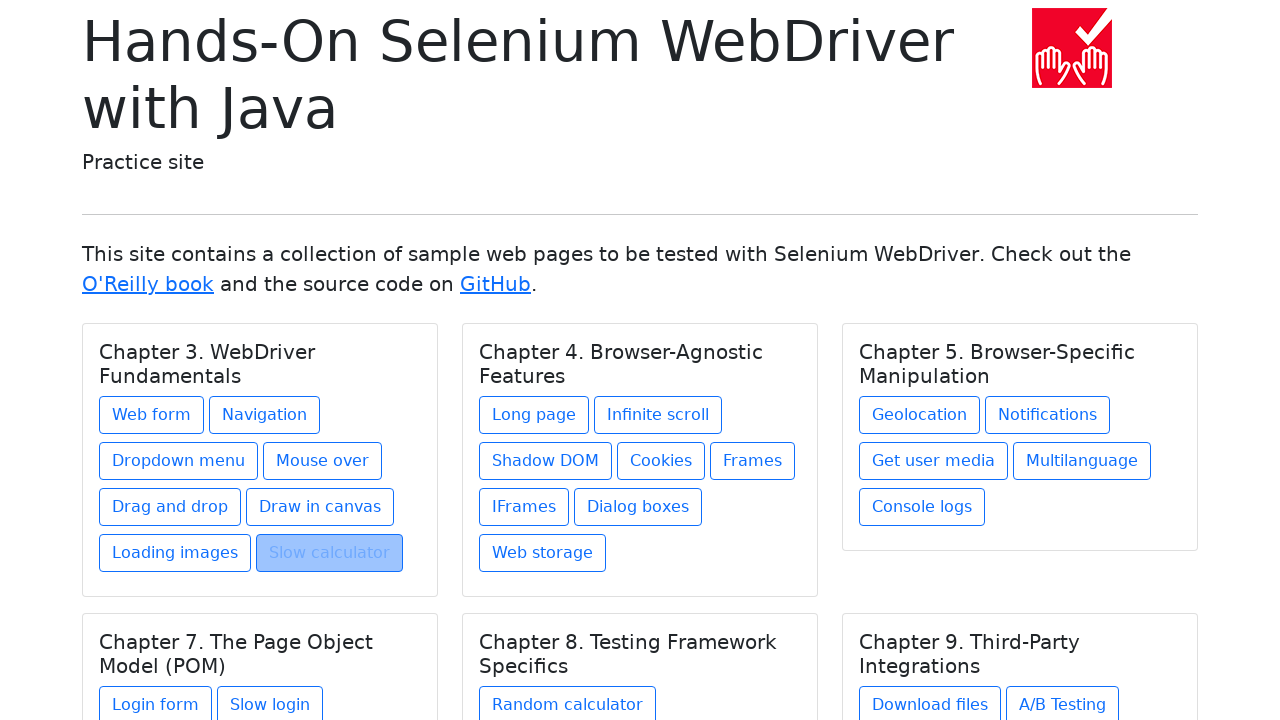

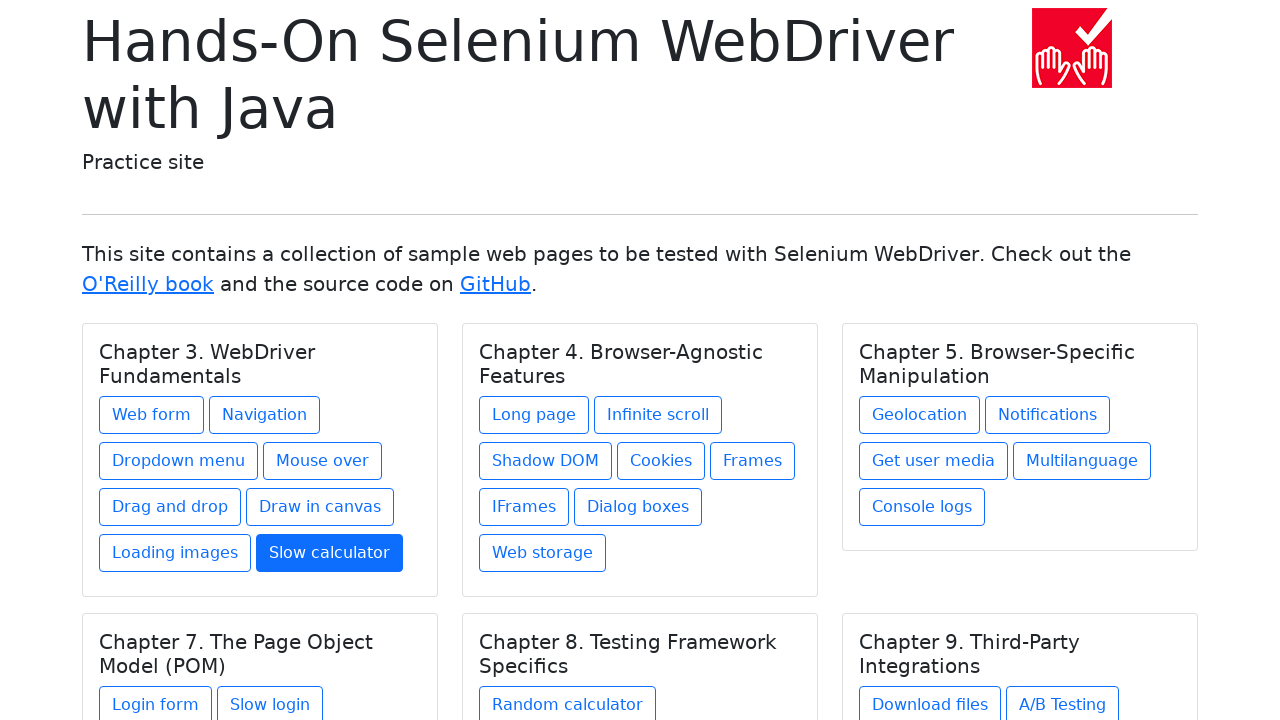